Tests the text box form submission by filling in full name and email fields, submitting the form, and verifying the output displays the submitted values.

Starting URL: https://demoqa.com/text-box

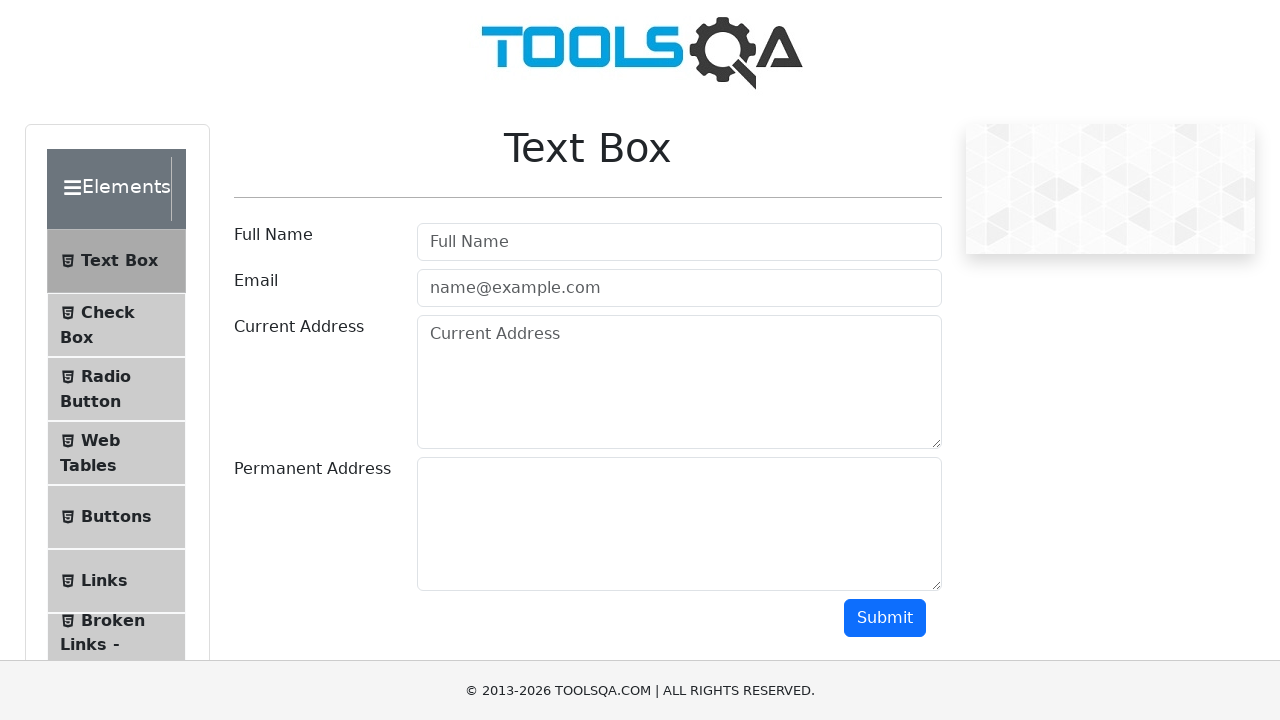

Filled Full Name field with 'John Doe' on #userName
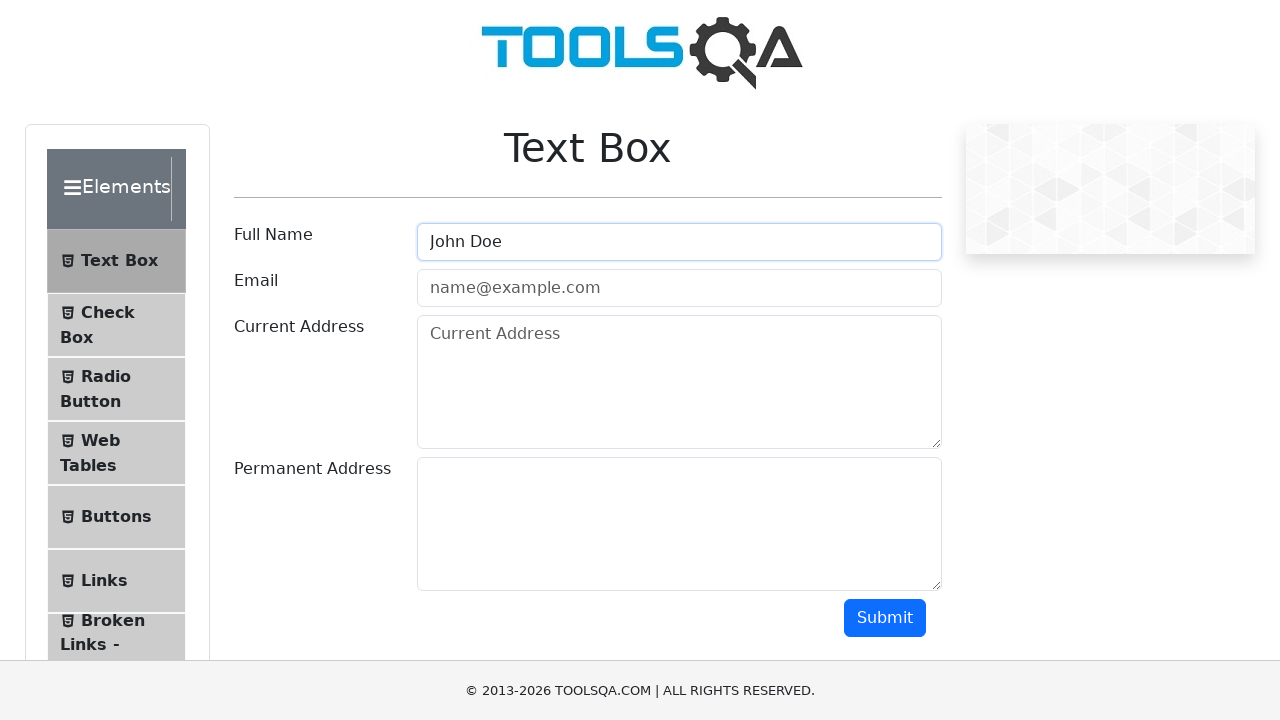

Filled Email field with 'john.doe@example.com' on #userEmail
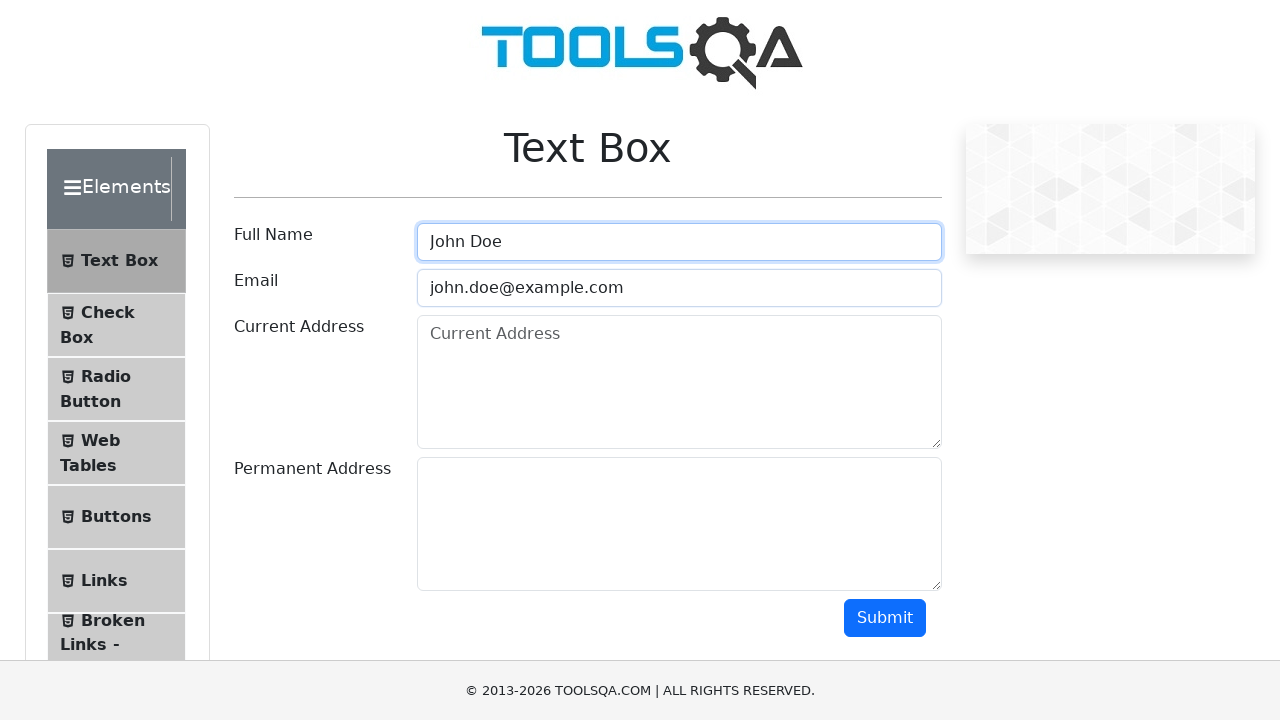

Scrolled to submit button
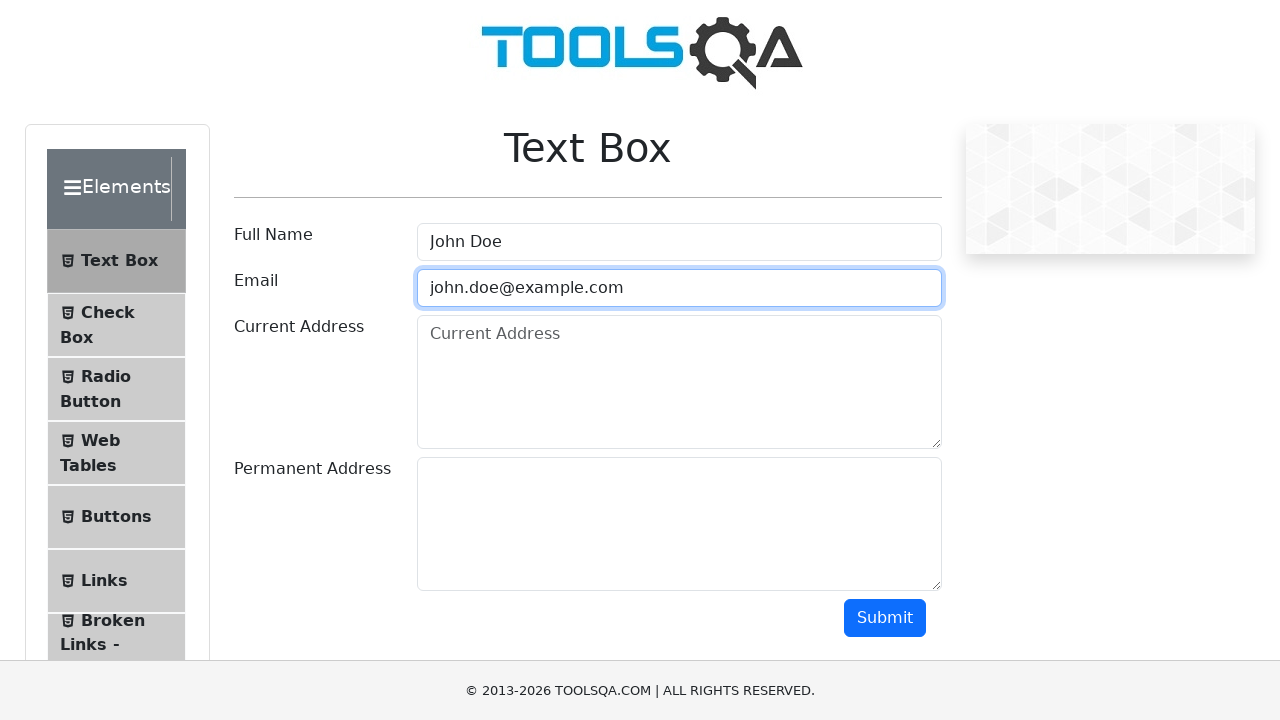

Clicked submit button to submit the form at (885, 618) on #submit
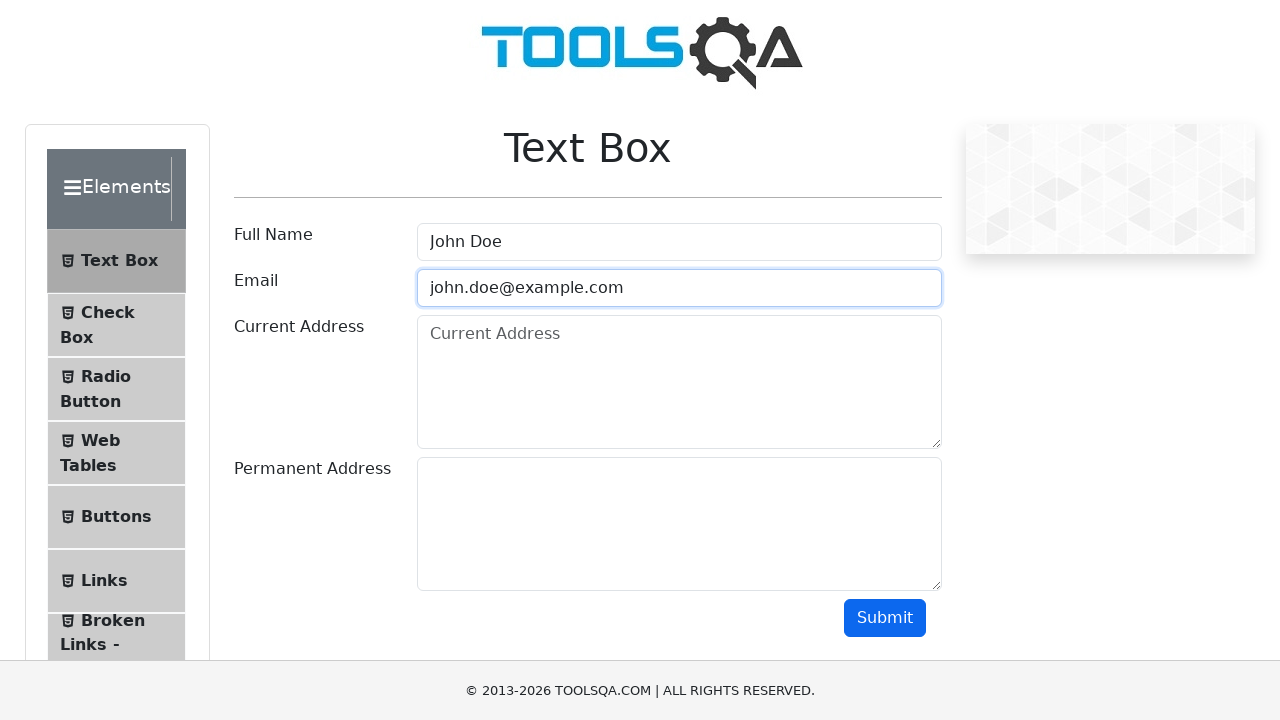

Output section appeared after form submission
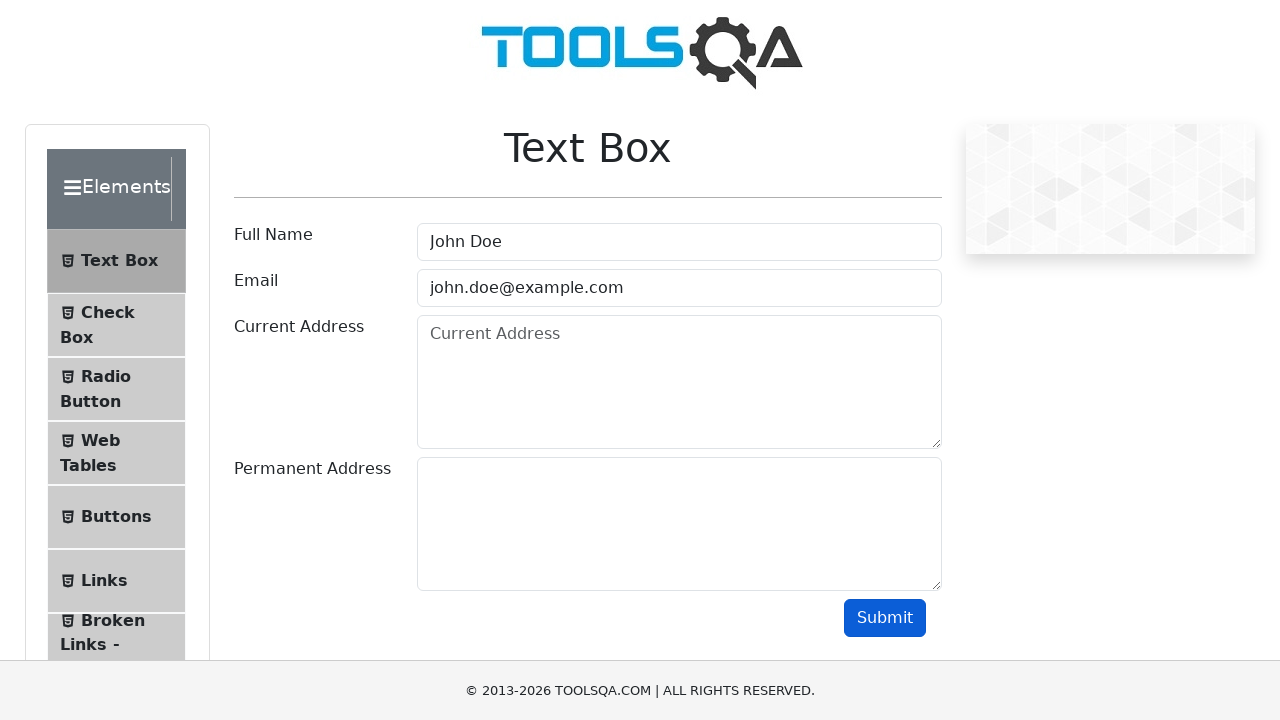

Retrieved output text content for verification
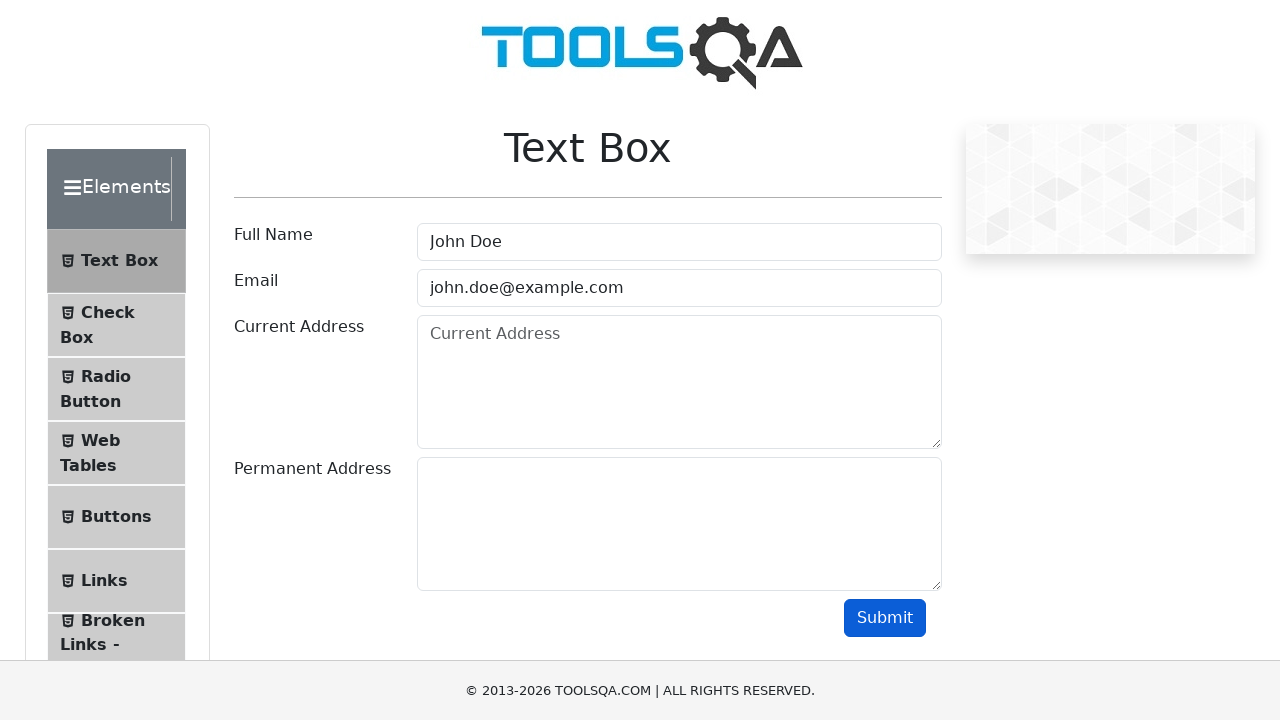

Verified output contains submitted full name 'John Doe'
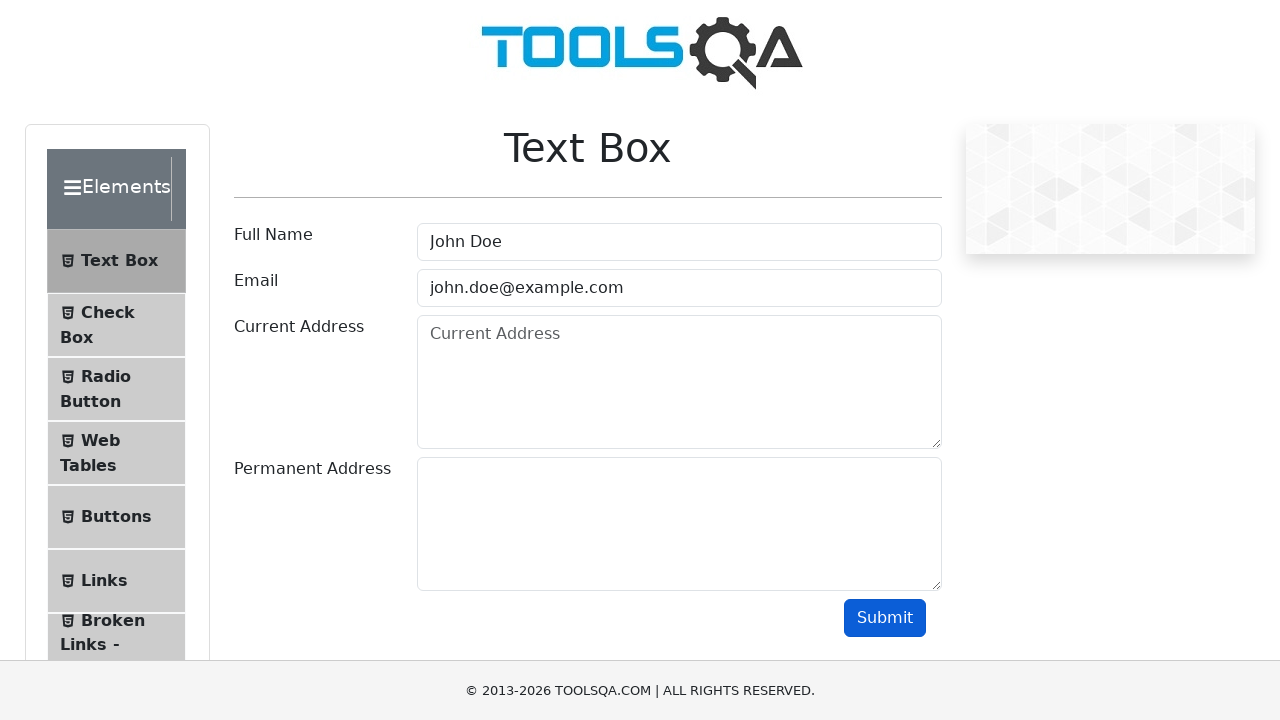

Verified output contains submitted email 'john.doe@example.com'
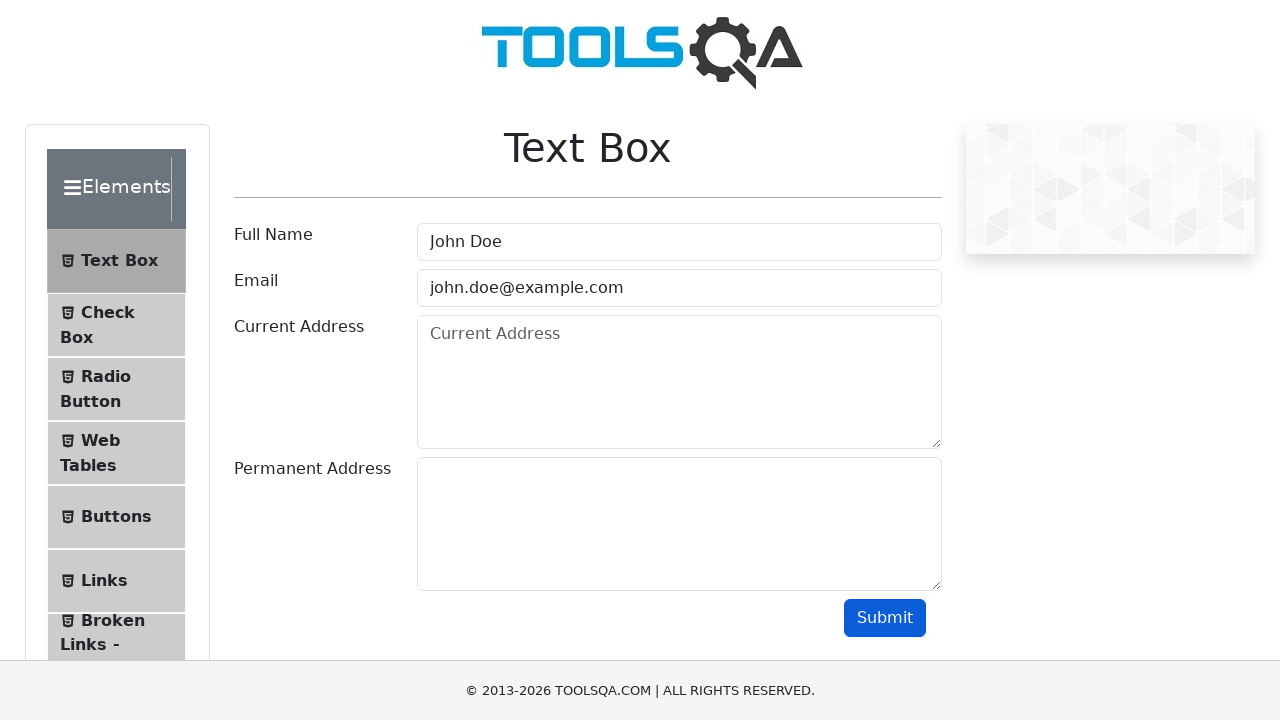

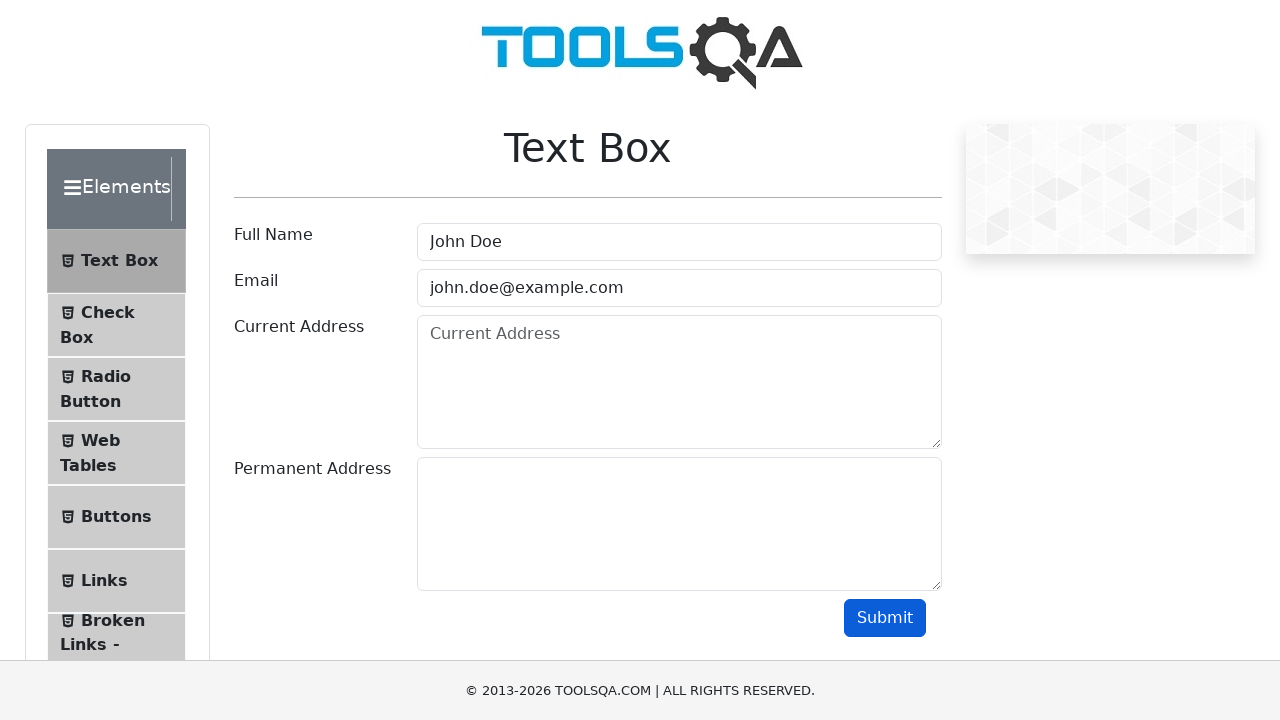